Tests text input functionality by entering text into an input field and verifying the result

Starting URL: https://www.qa-practice.com/elements/input/simple

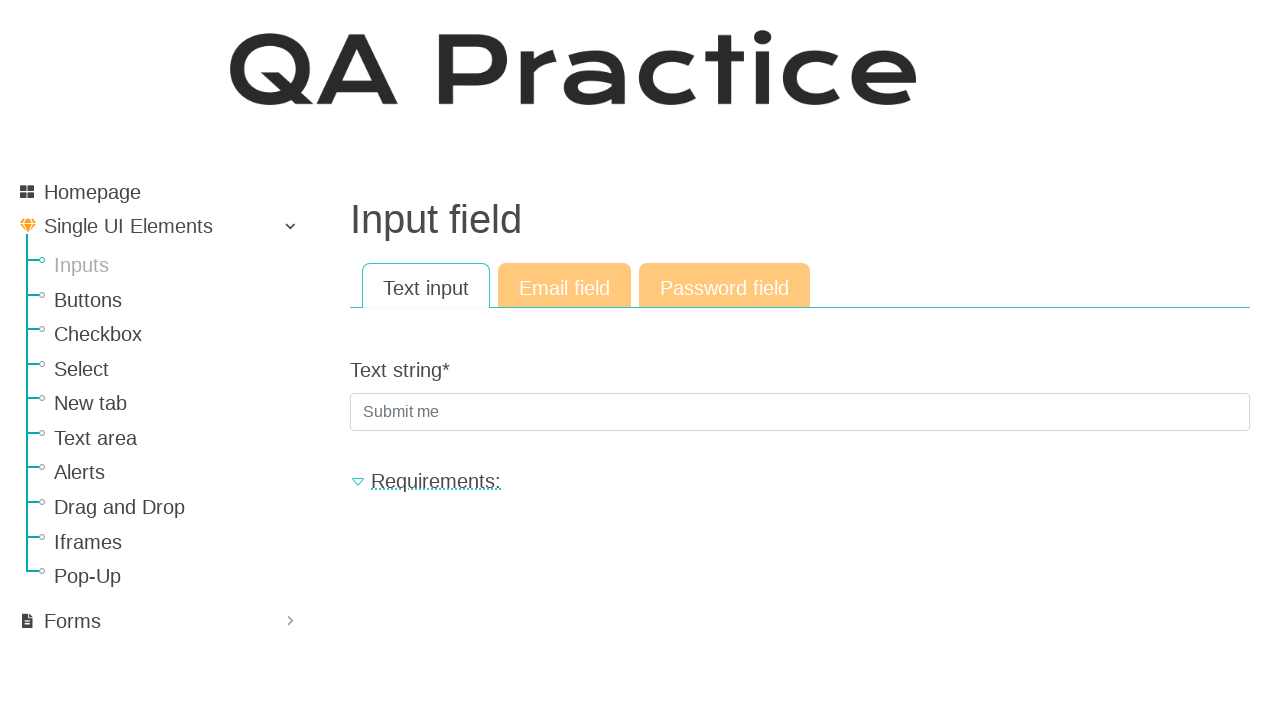

Filled text input field with '123ADdf' on #id_text_string
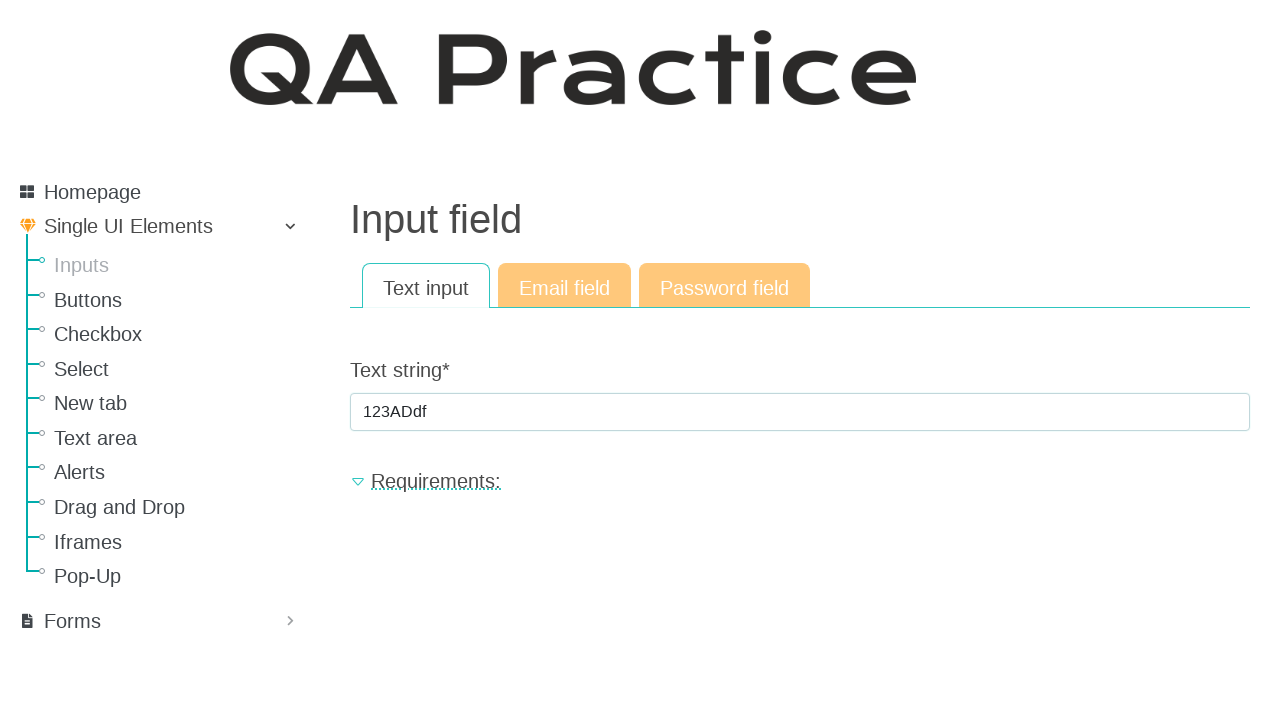

Pressed Enter to submit the form on #id_text_string
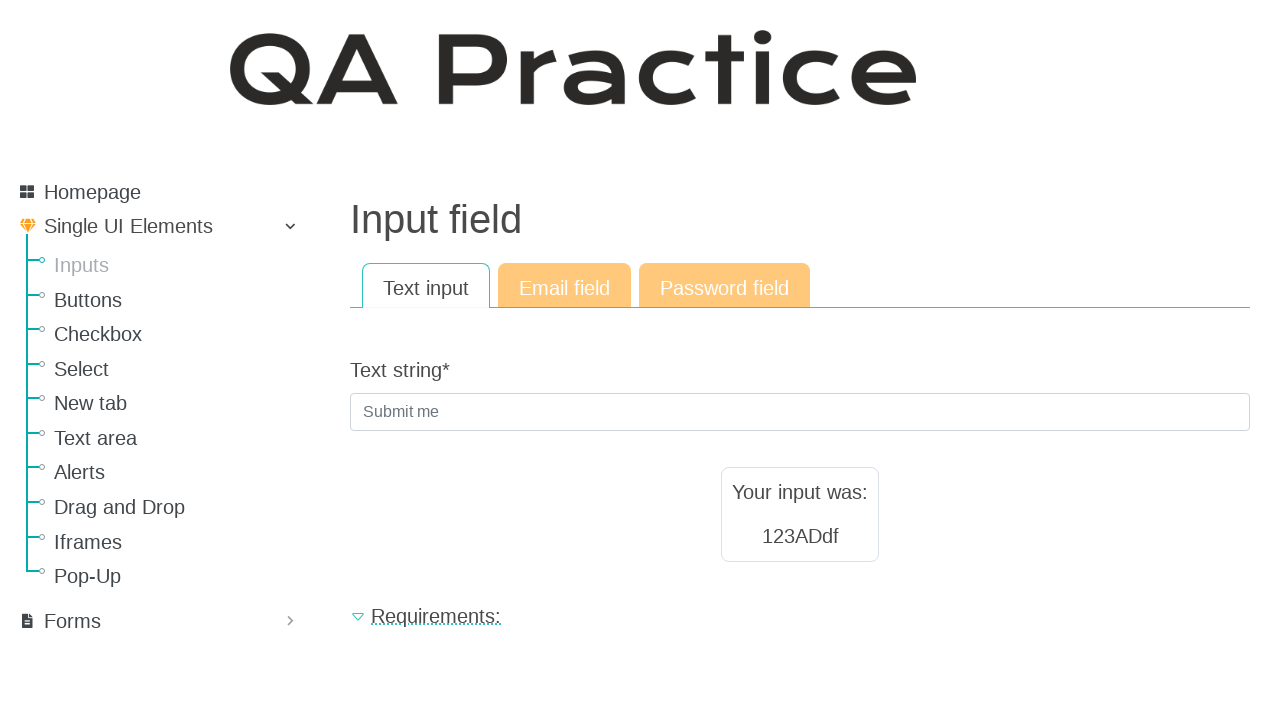

Result text element appeared on the page
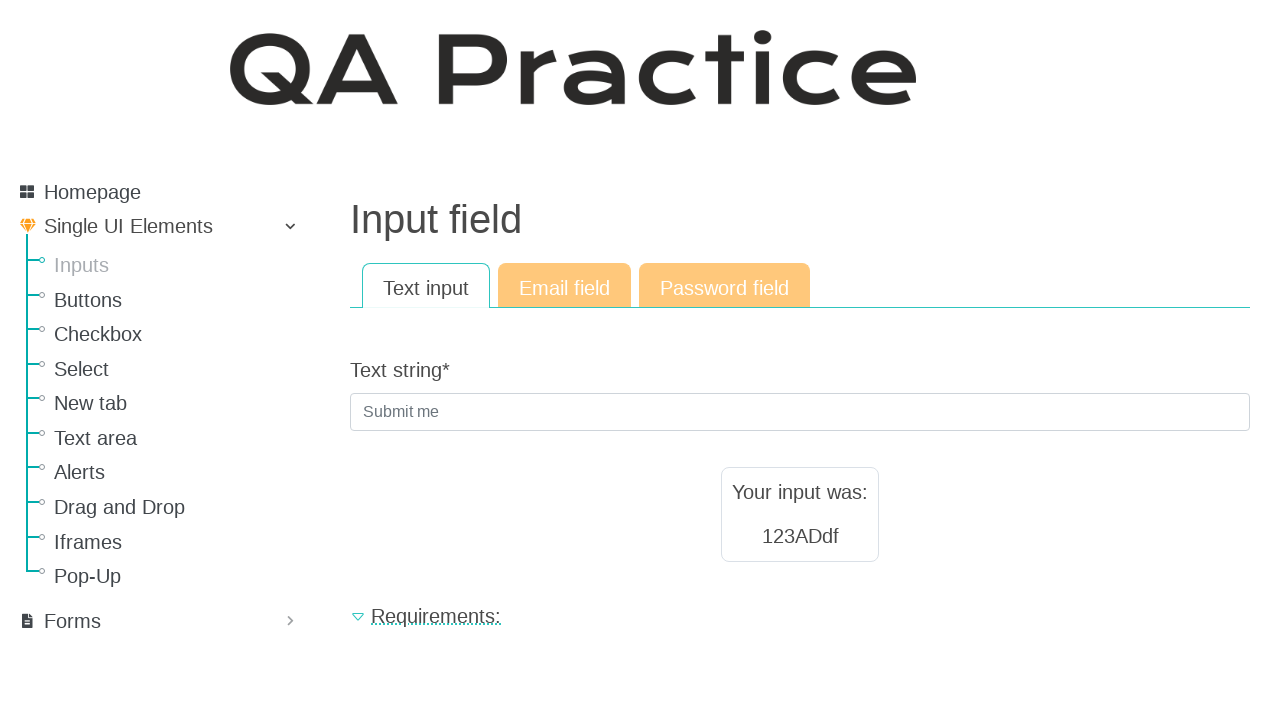

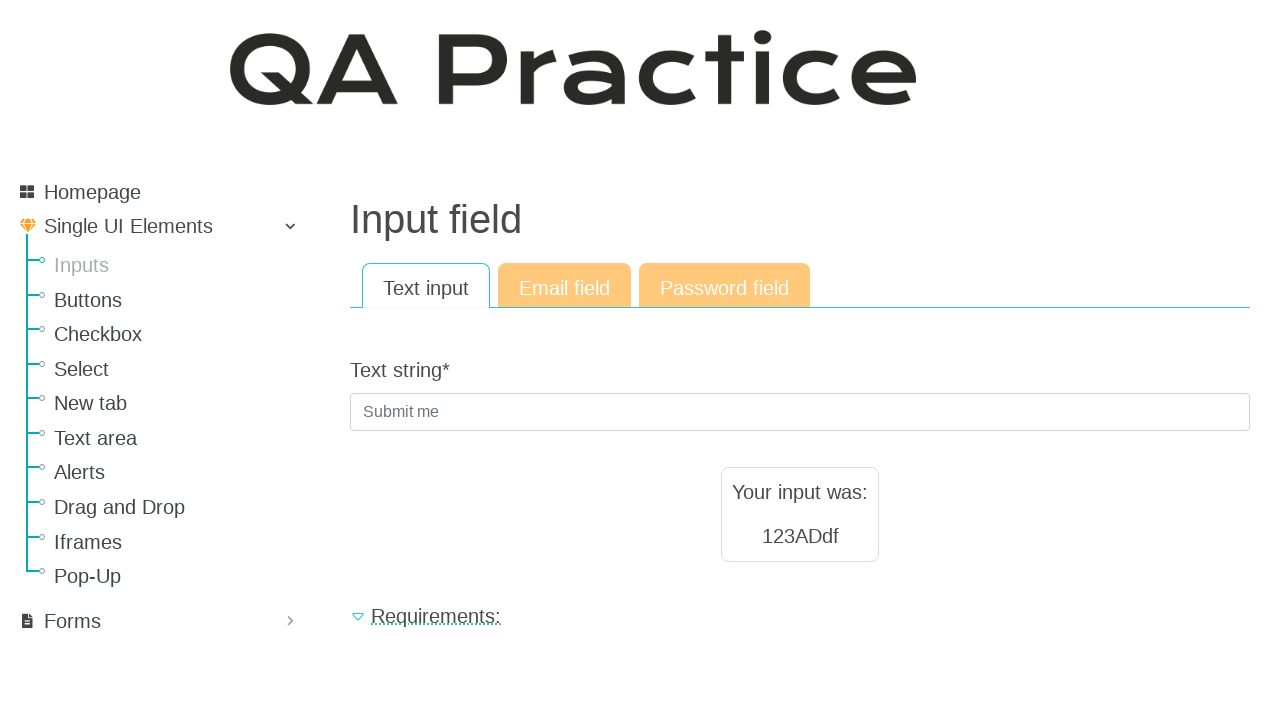